Tests drag and drop functionality by dragging square A to square B's position and verifying the squares have swapped positions

Starting URL: https://the-internet.herokuapp.com/drag_and_drop

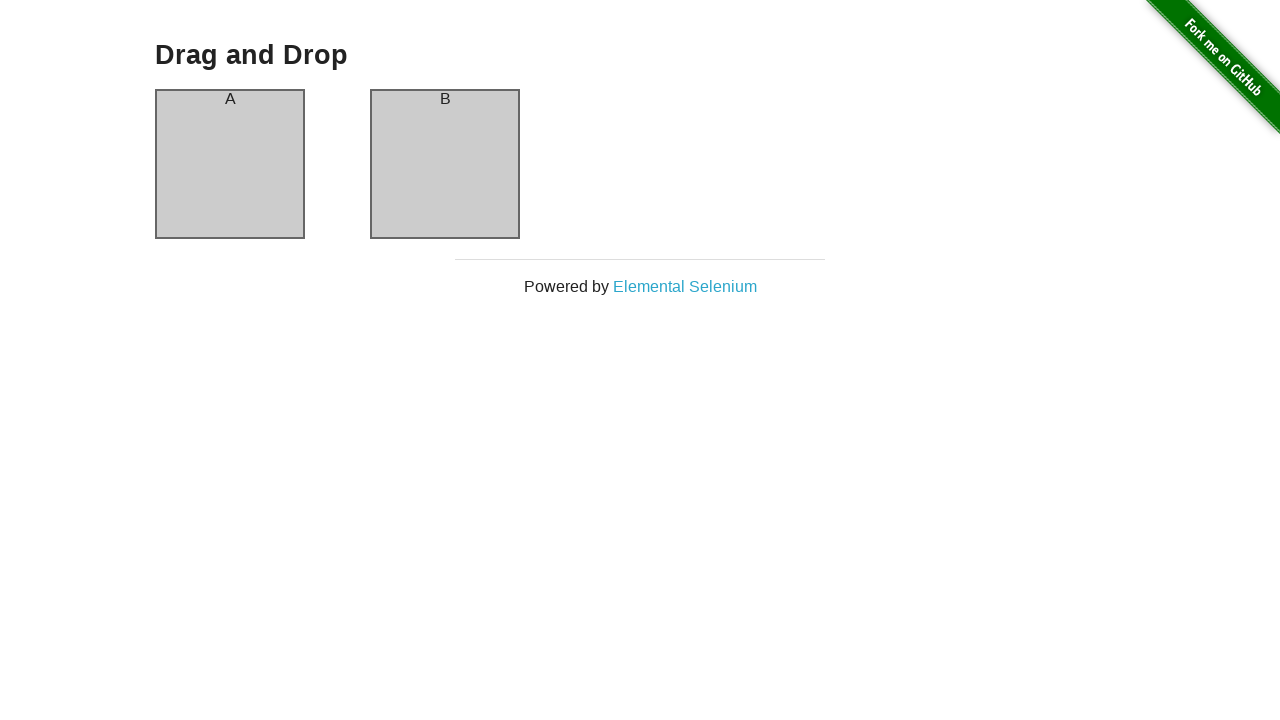

Waited for column-a selector to be available
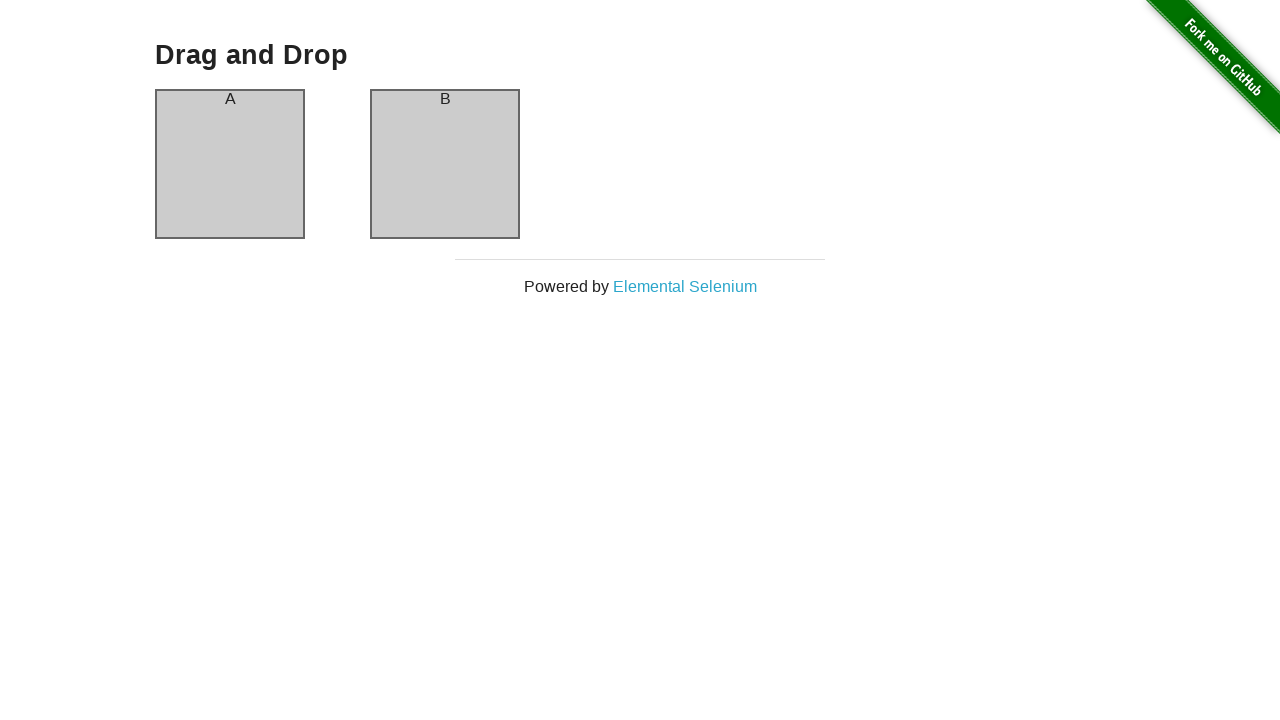

Verified square A is present in column-a
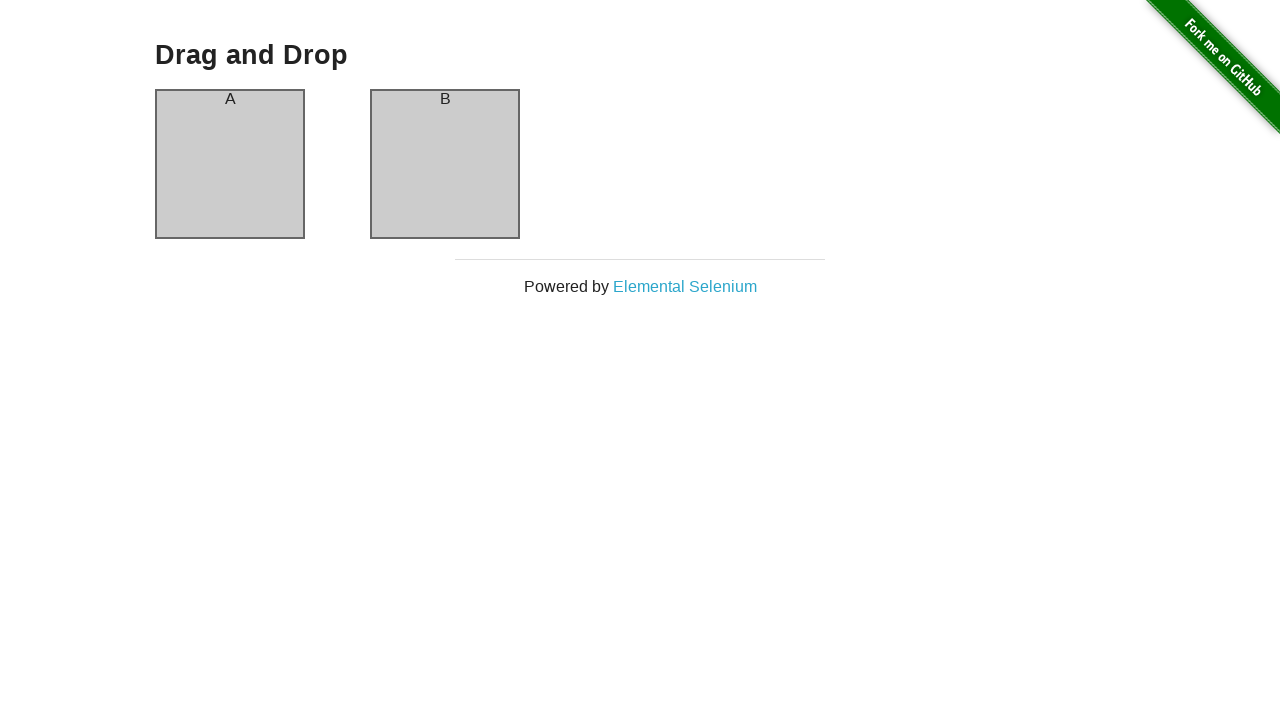

Verified square B is present in column-b
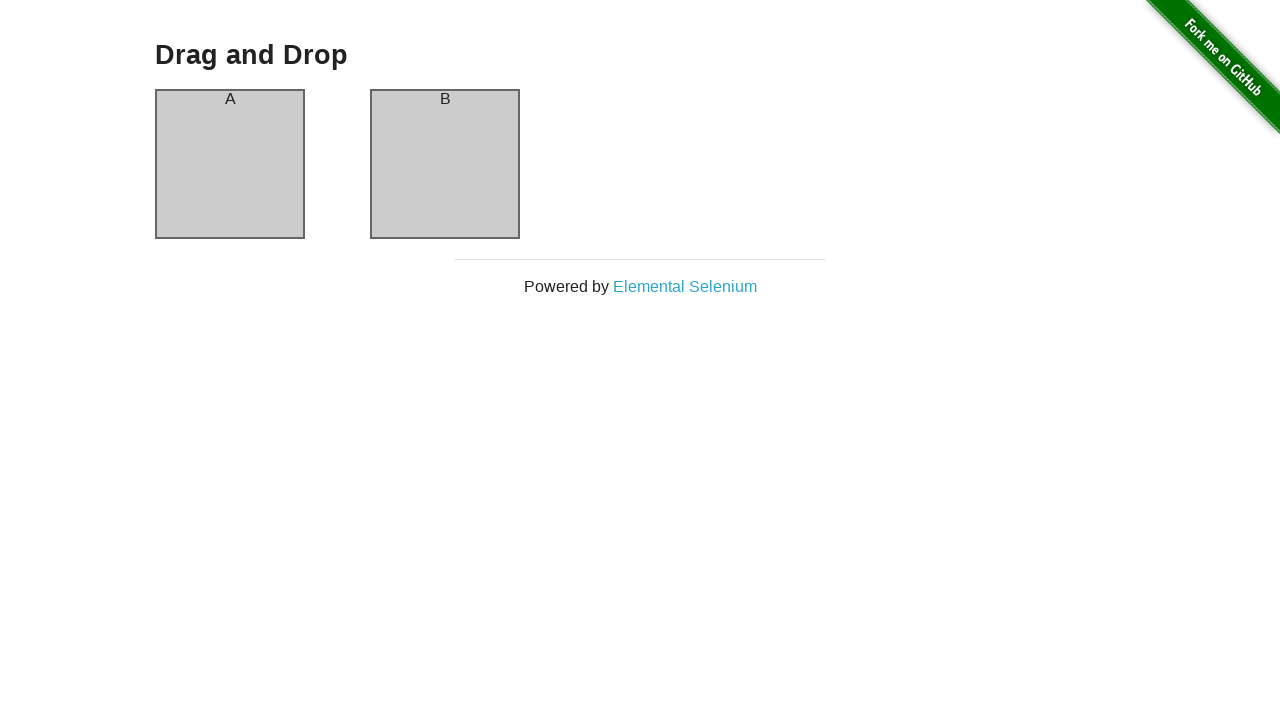

Dragged square A from column-a to column-b at (445, 164)
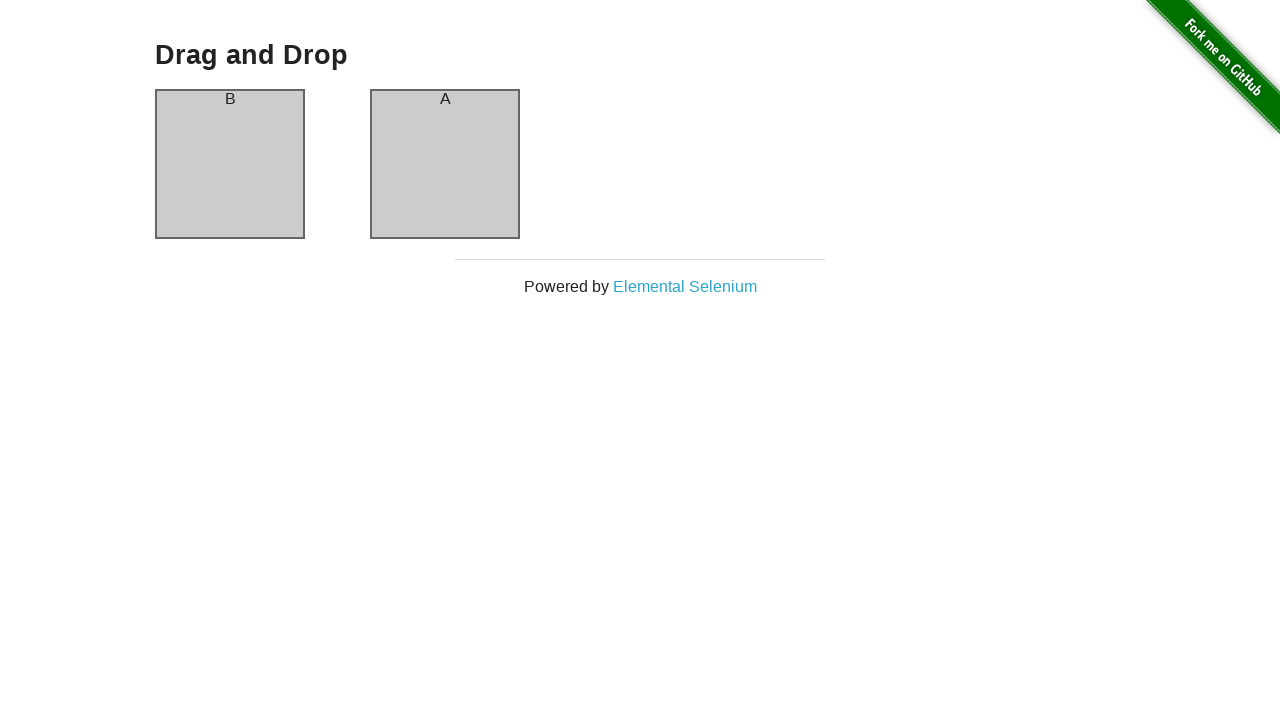

Waited for column-a selector after drag operation
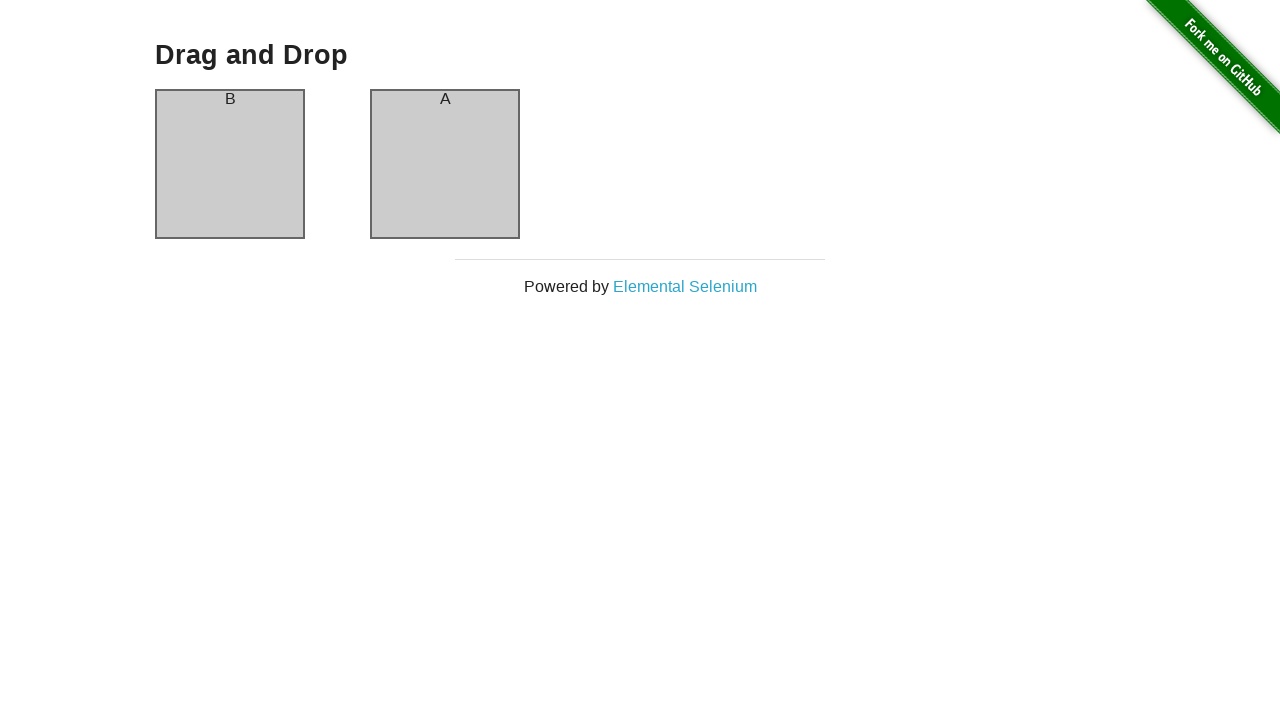

Verified square B is now in column-a after swap
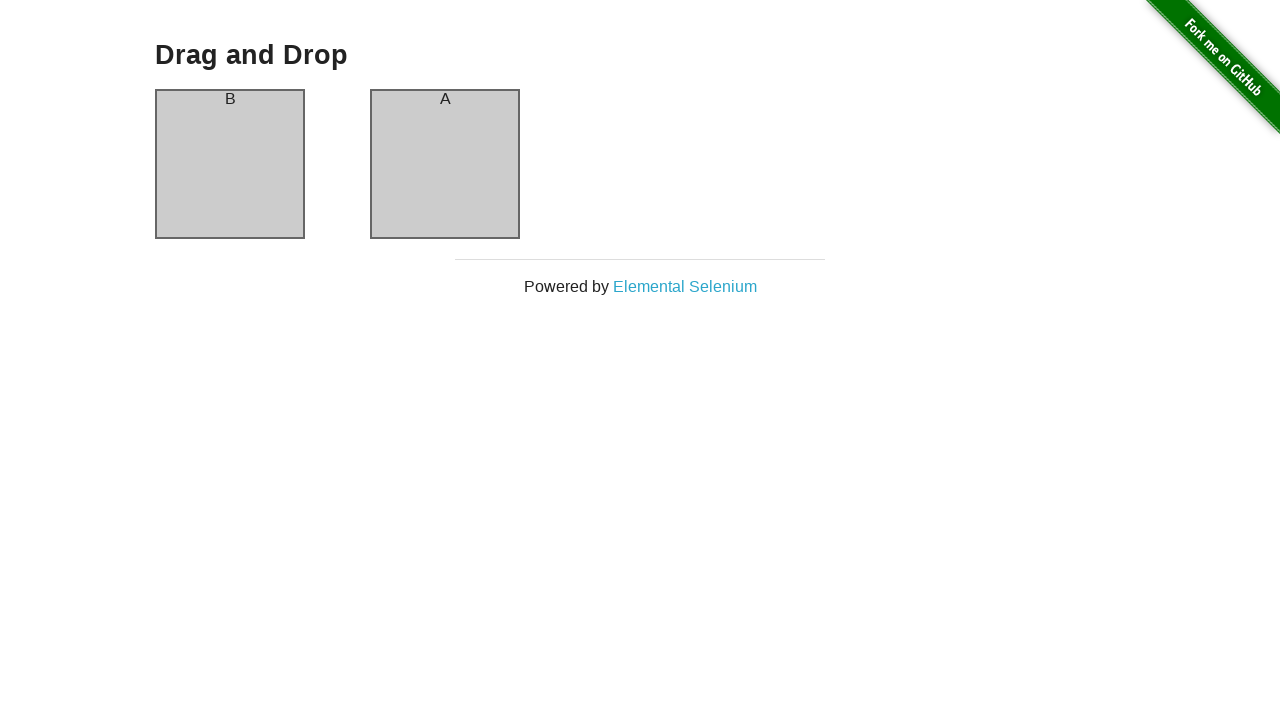

Verified square A is now in column-b after swap
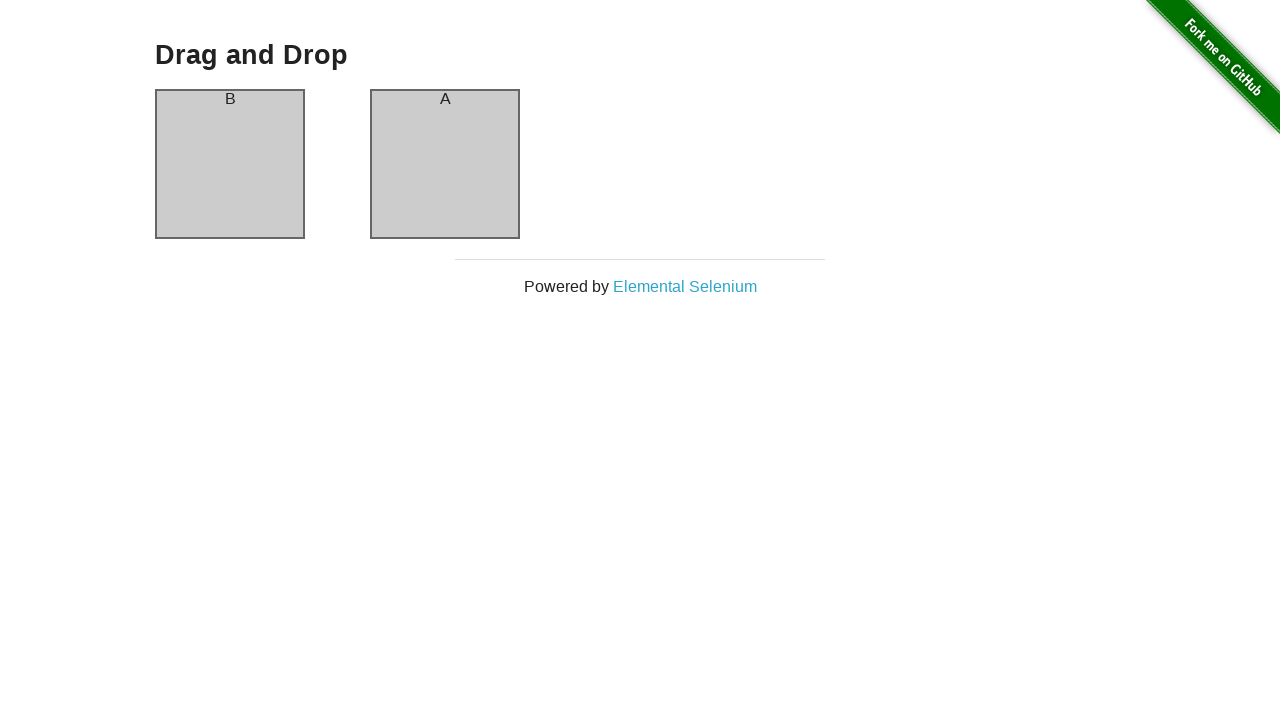

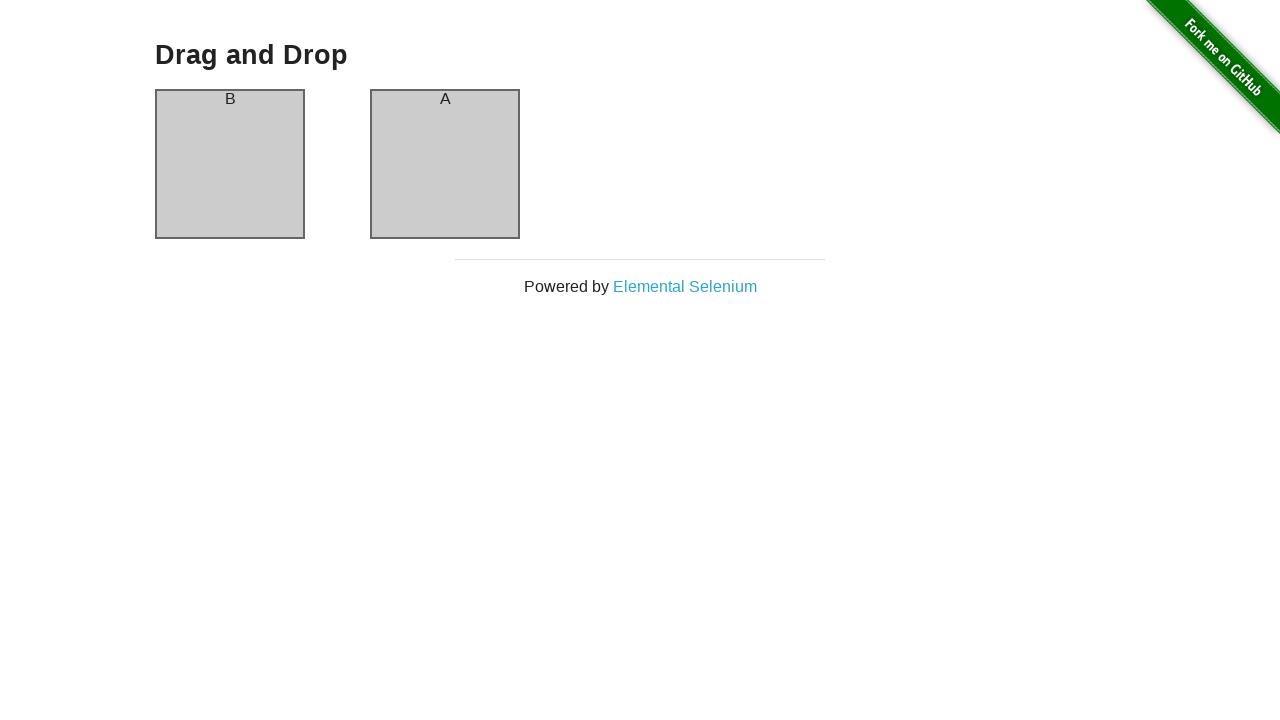